Navigates to AbuseIPDB to check information about a specific IP address and captures the page content by waiting for the body to load

Starting URL: https://www.abuseipdb.com/check/8.8.8.8

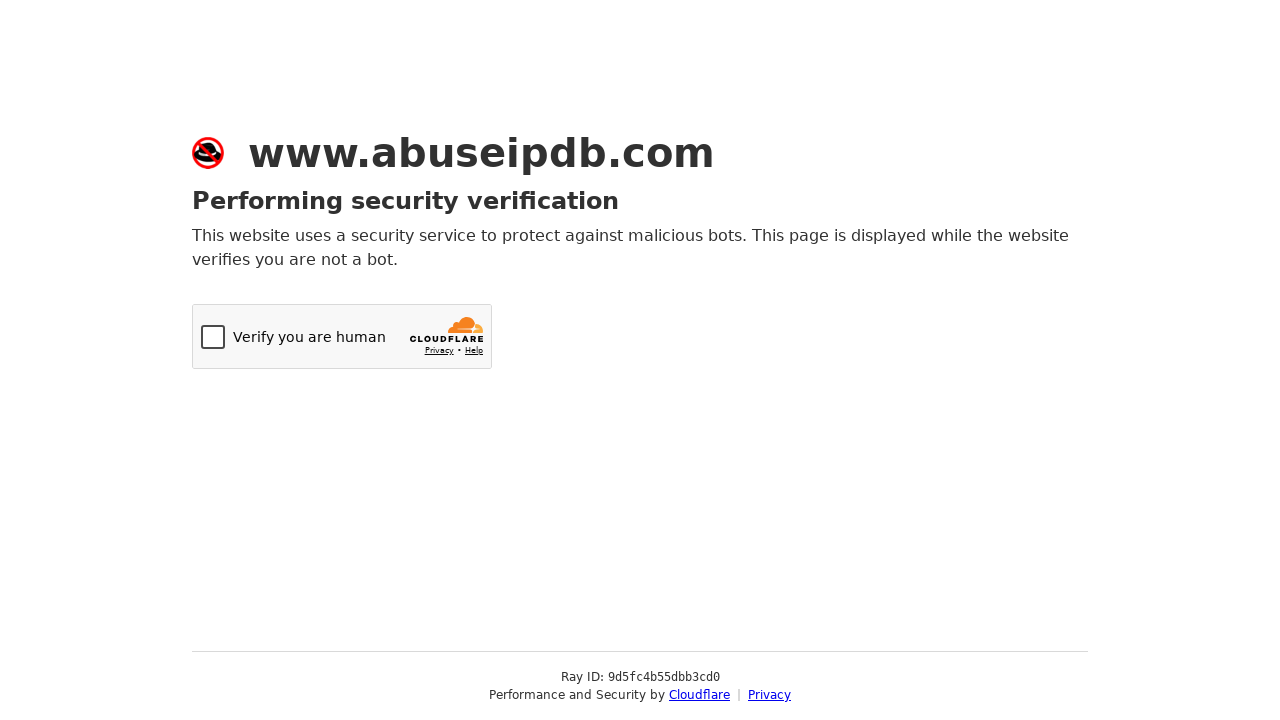

Waited for page body to load
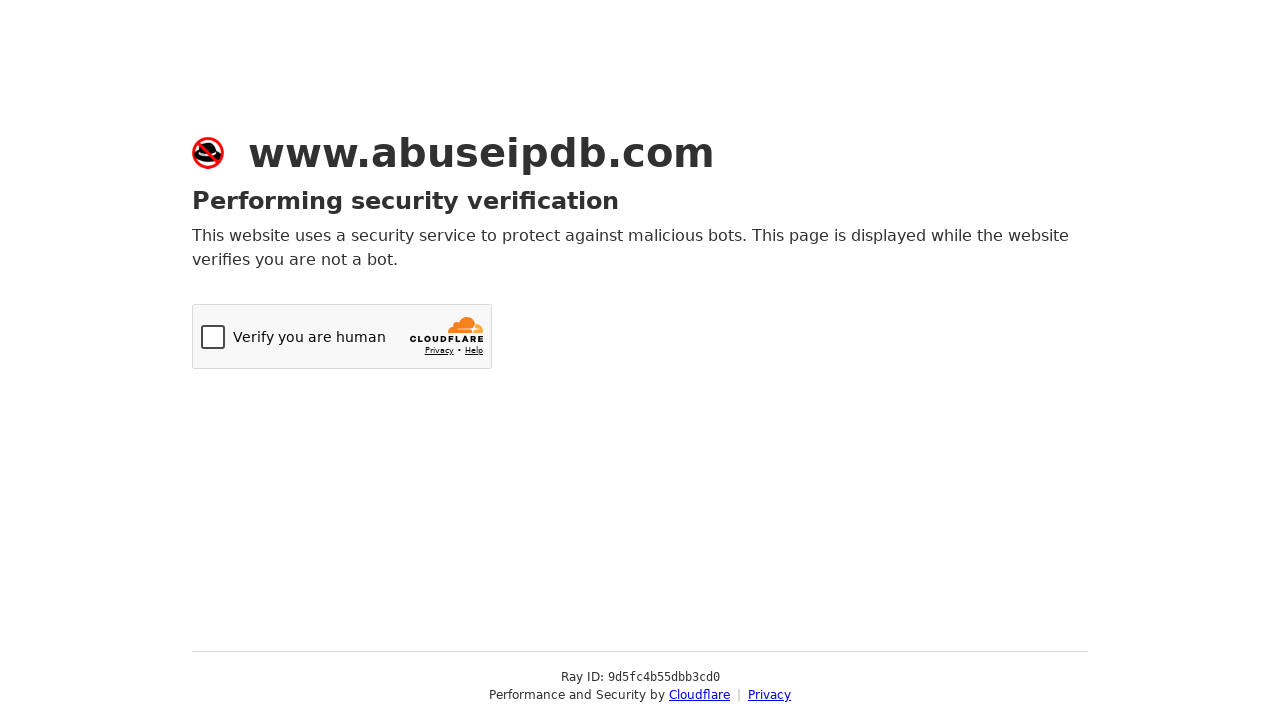

Set viewport size to 540x1800 pixels
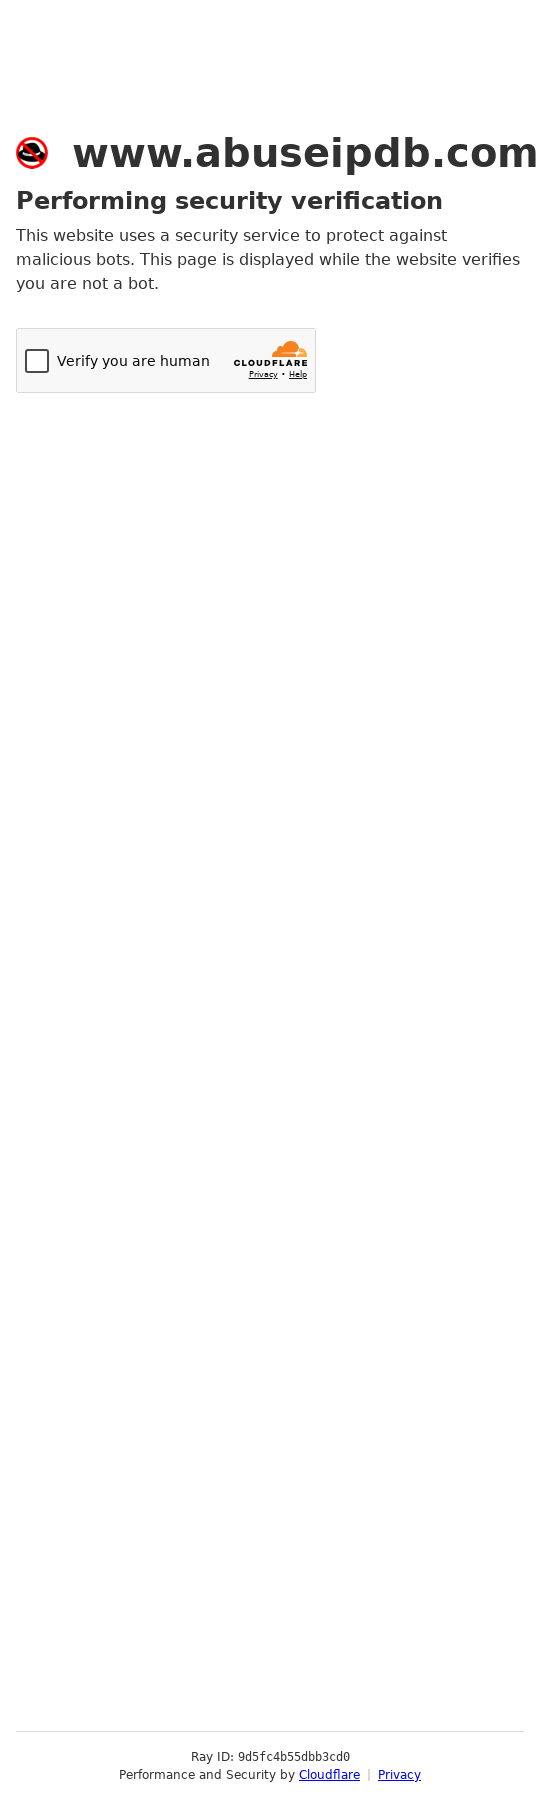

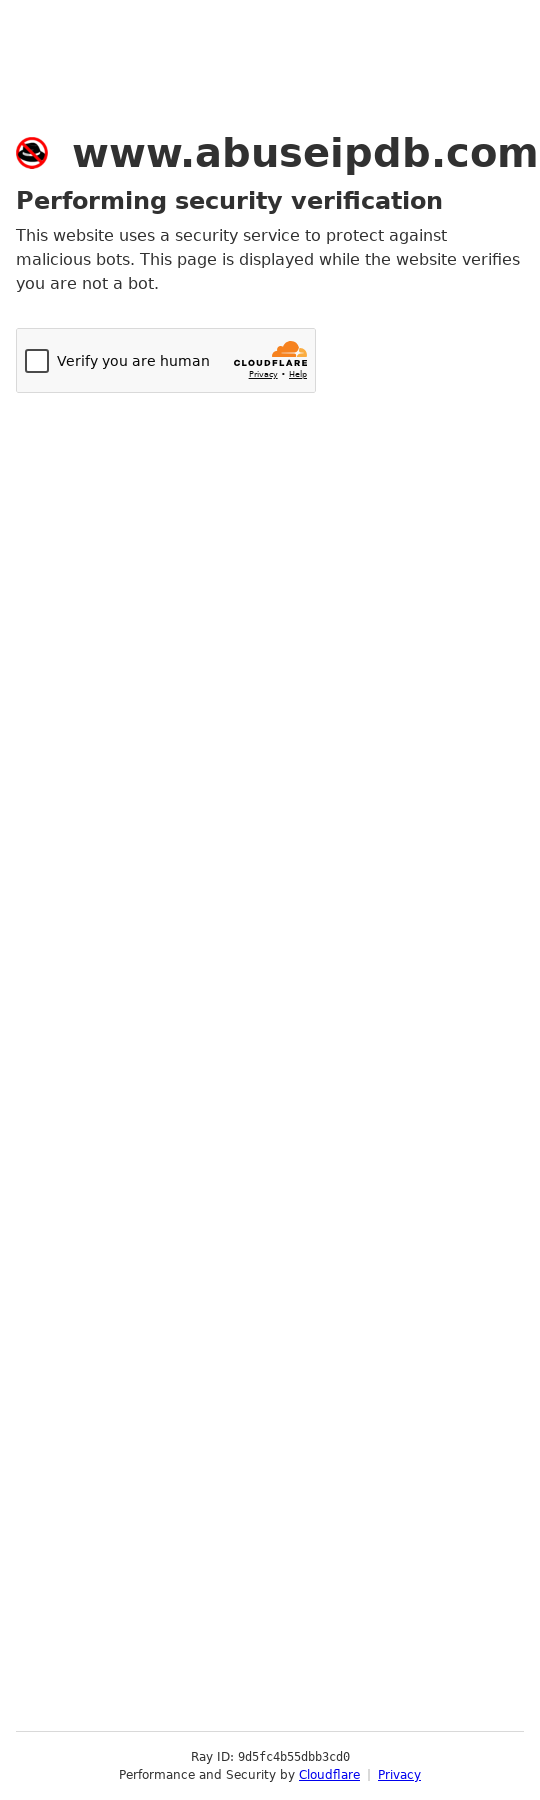